Tests drag and drop functionality between two elements

Starting URL: https://demoqa.com/droppable

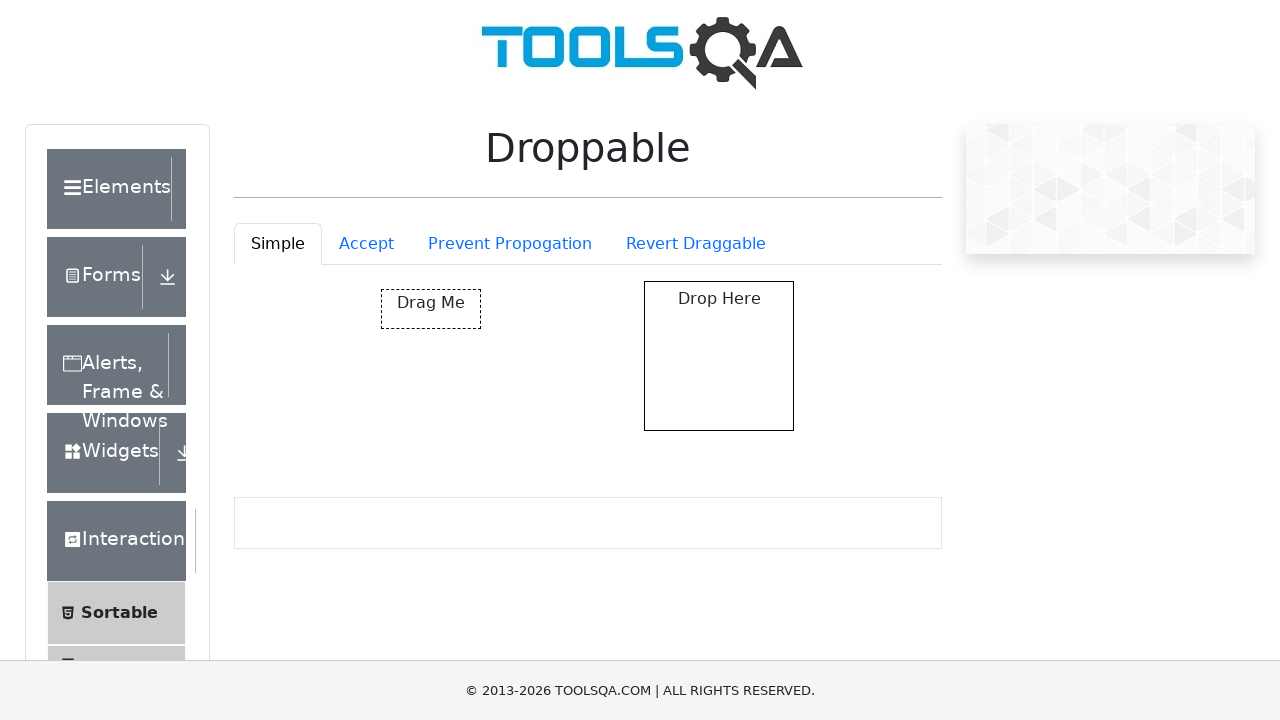

Navigated to droppable demo page
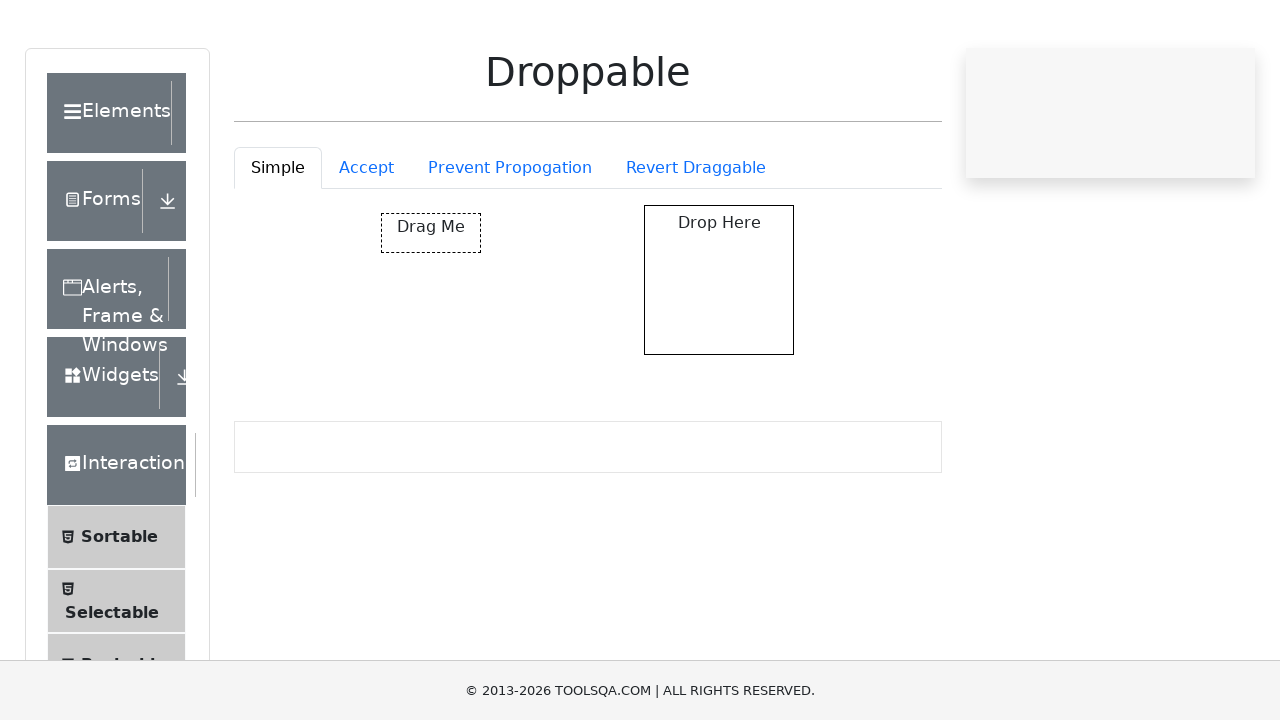

Dragged draggable element and dropped it on droppable target at (719, 356)
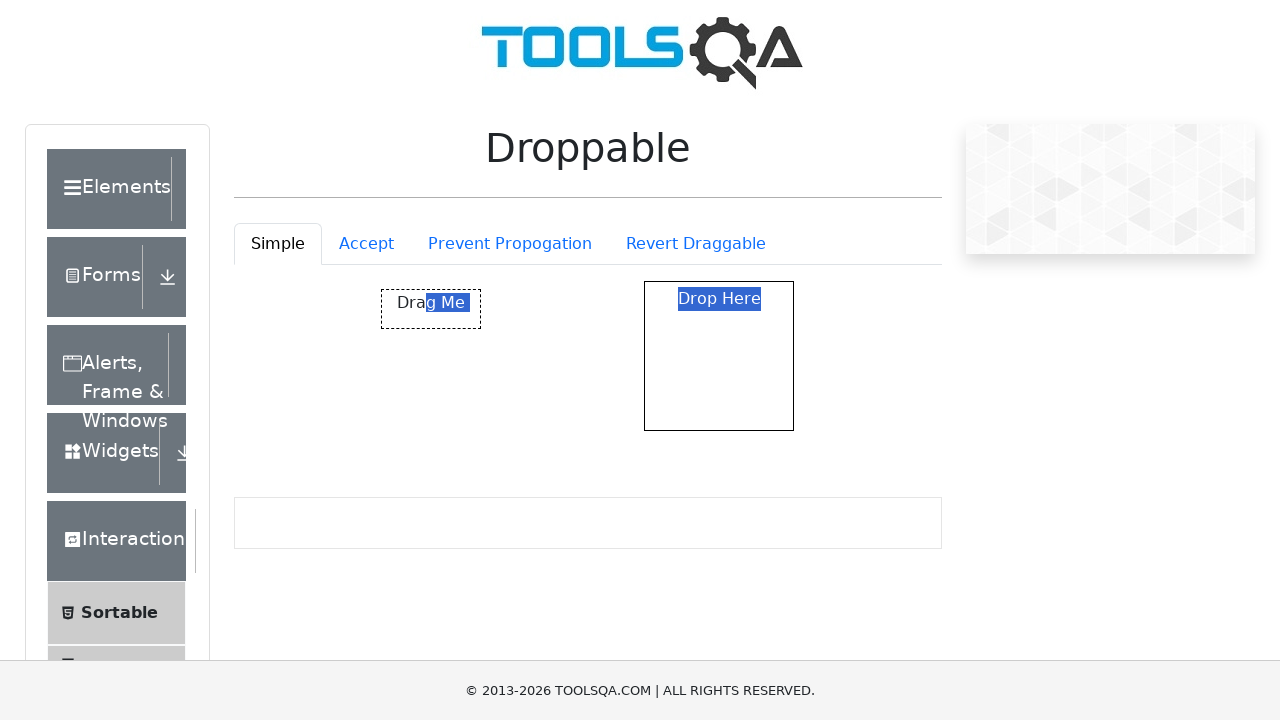

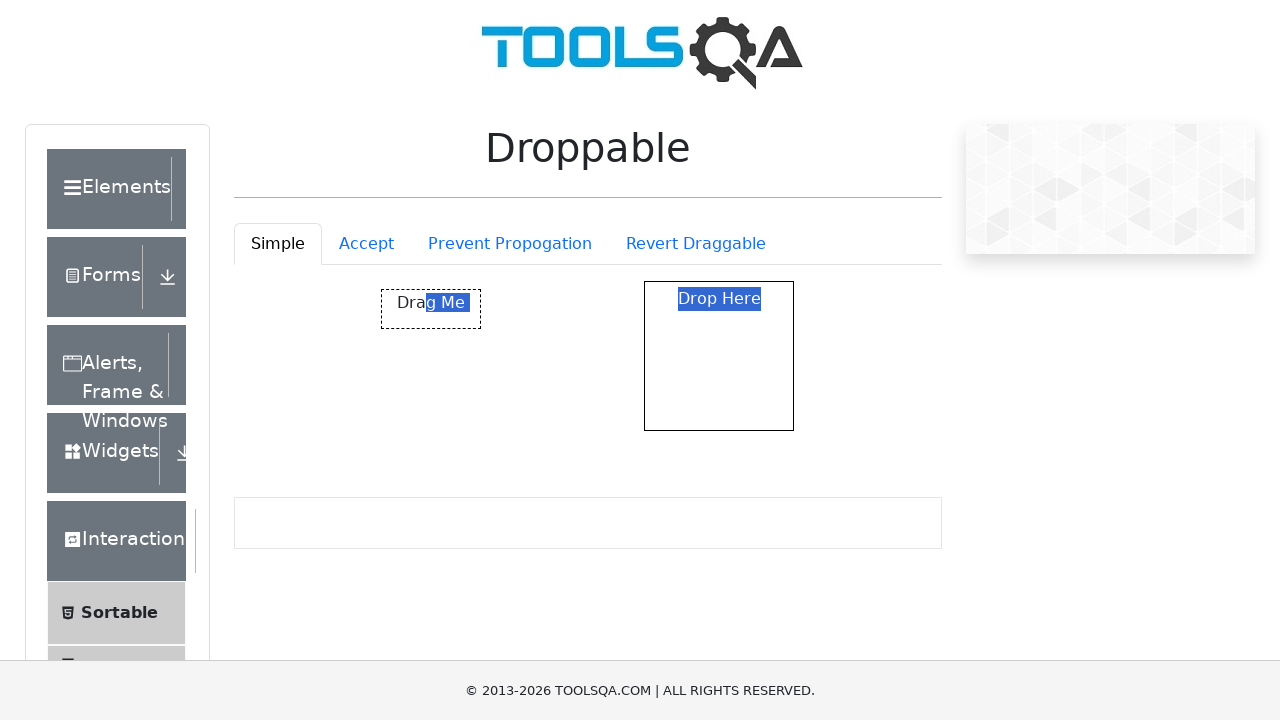